Navigates to a test page with frames, clicks a hidden element to reveal a modal, and verifies the modal iframe is present

Starting URL: https://applitools.github.io/demo/TestPages/FramesTestPage/

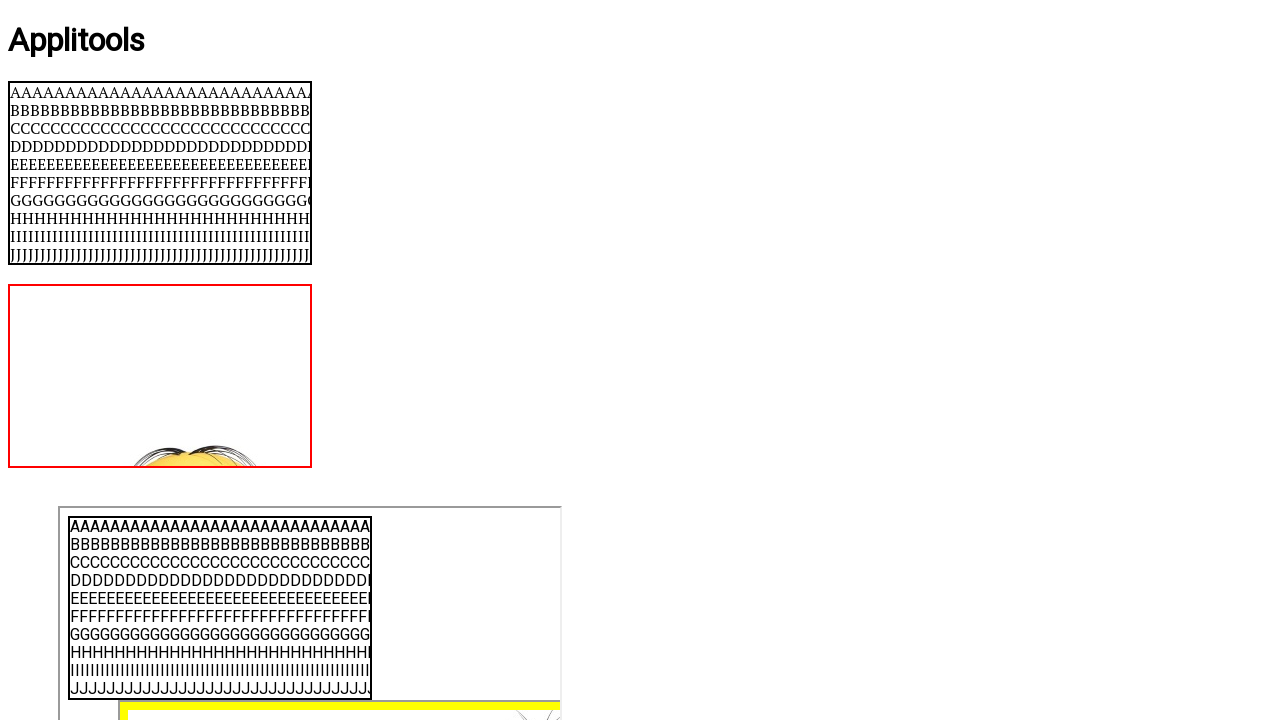

Clicked hidden element to trigger modal at (36, 491) on #hidden_click
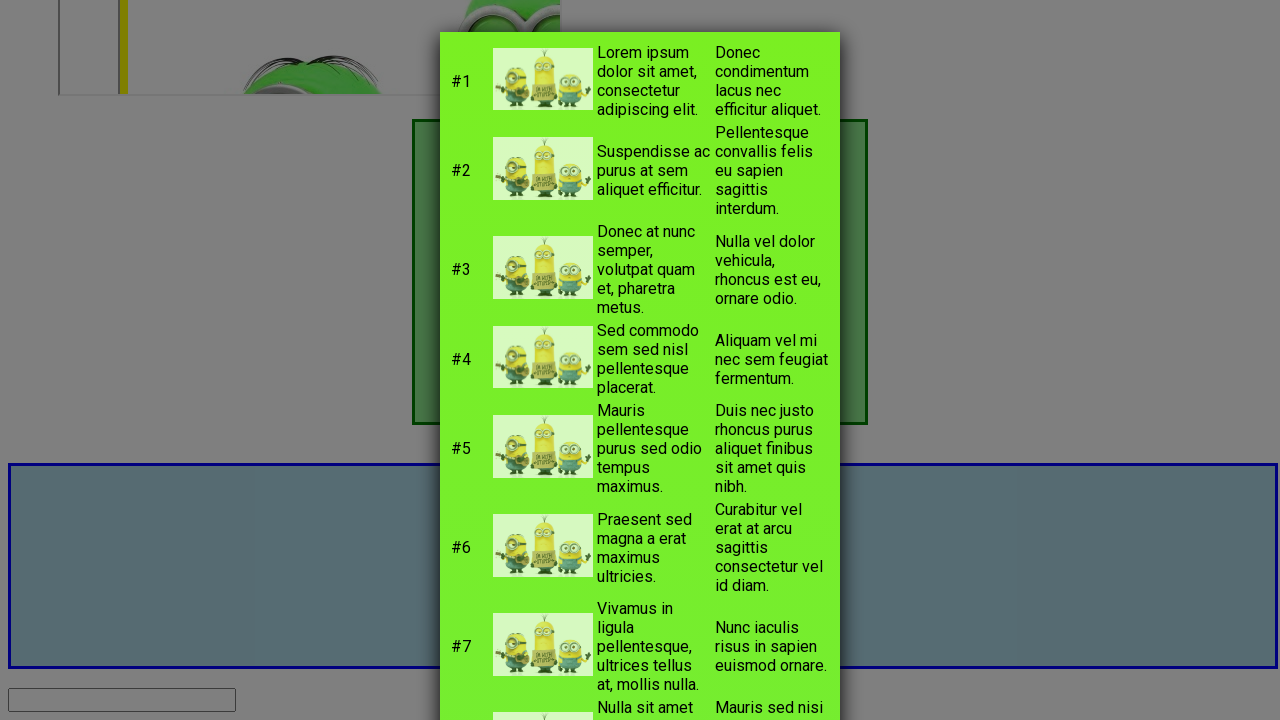

Modal iframe appeared in the DOM
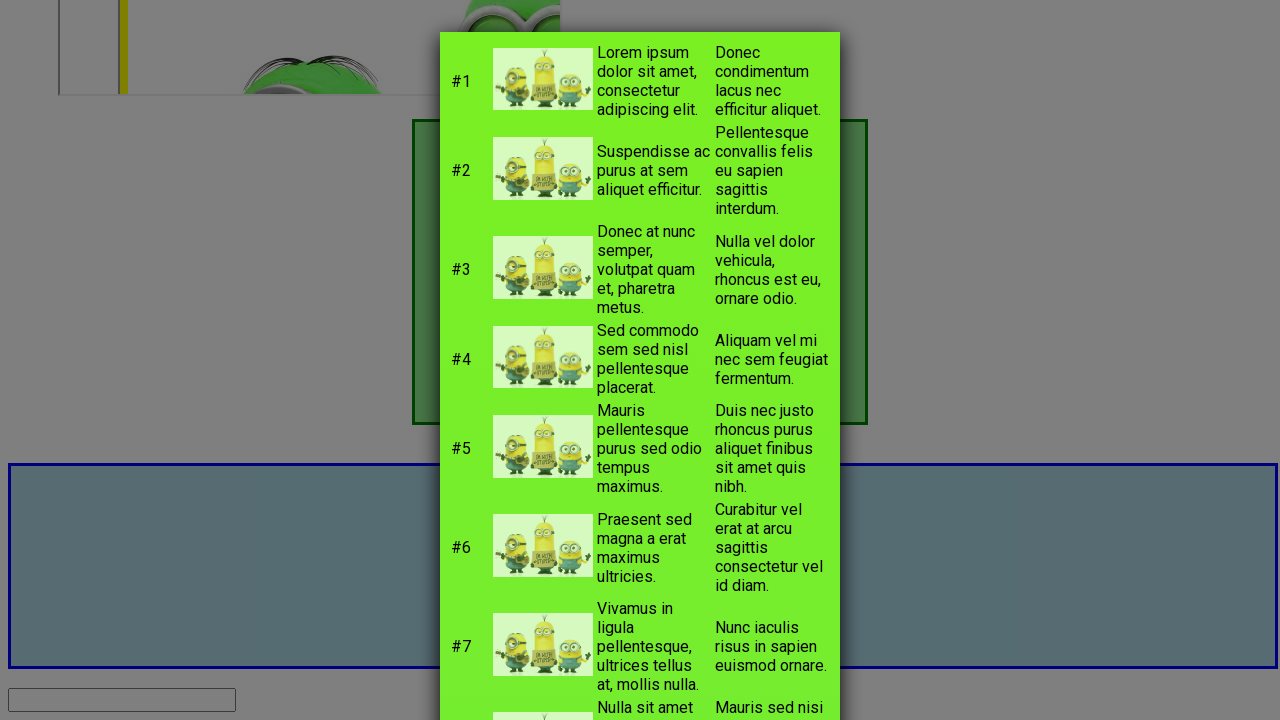

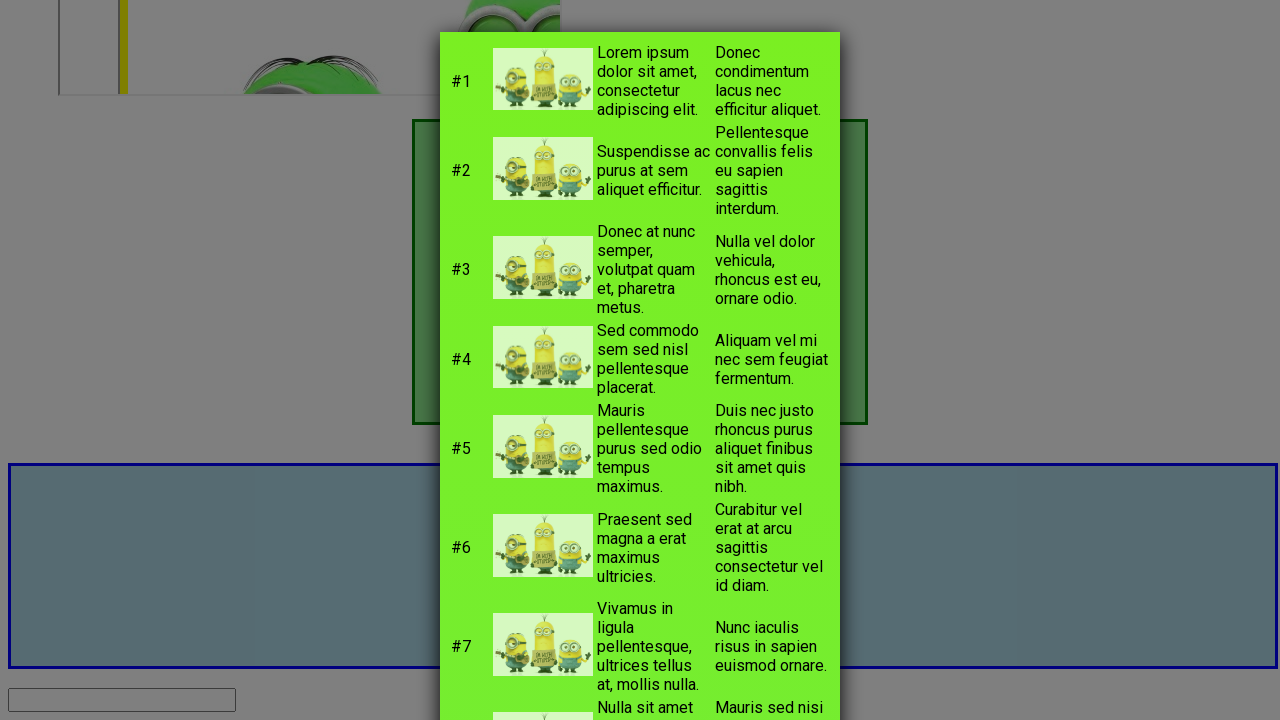